Tests hover functionality on a menu by hovering over "Main Item 2" and verifying a submenu element becomes visible.

Starting URL: https://demoqa.com/menu#/

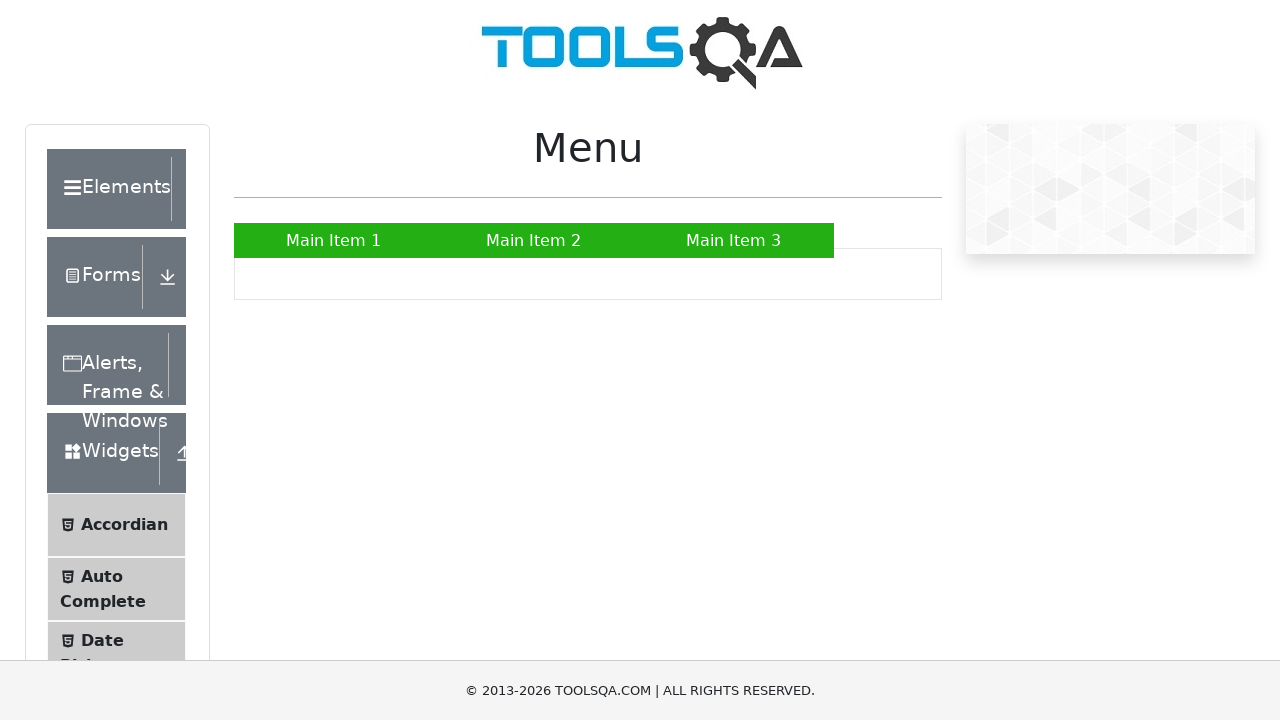

Hovered over 'Main Item 2' menu item at (534, 240) on xpath=//a[contains(text(),'Main Item 2')]
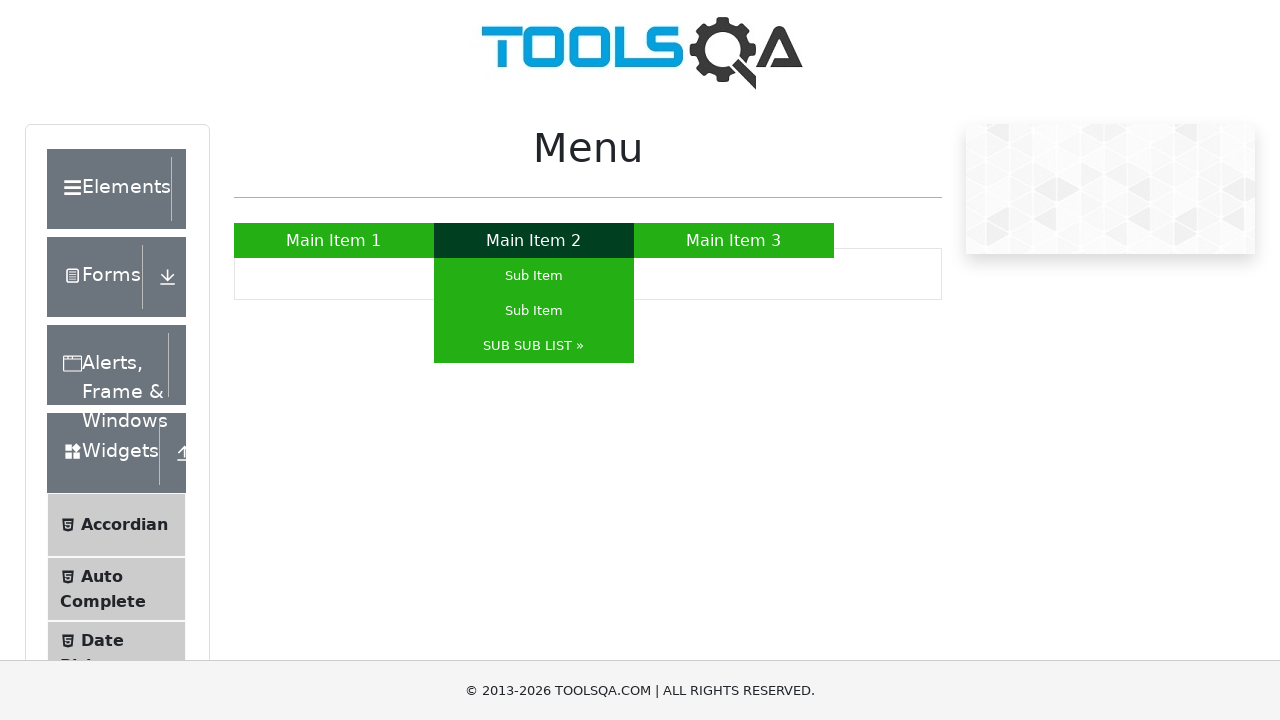

Submenu element became visible after hovering
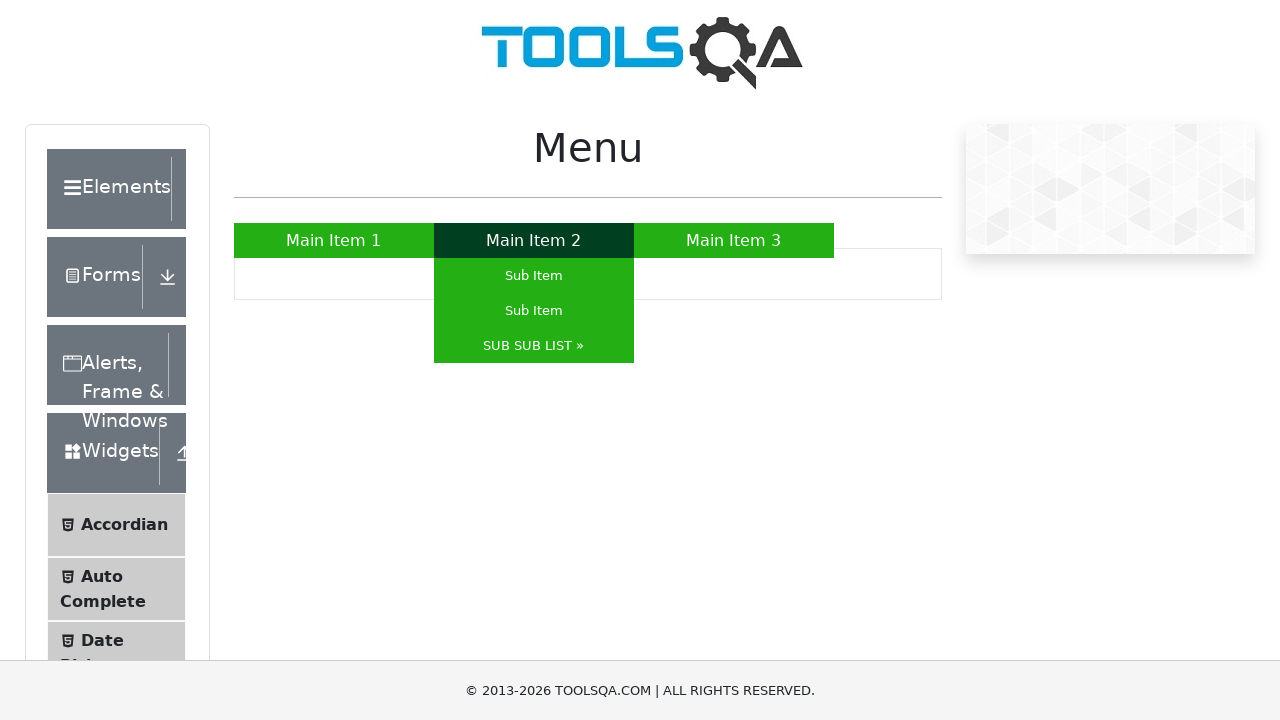

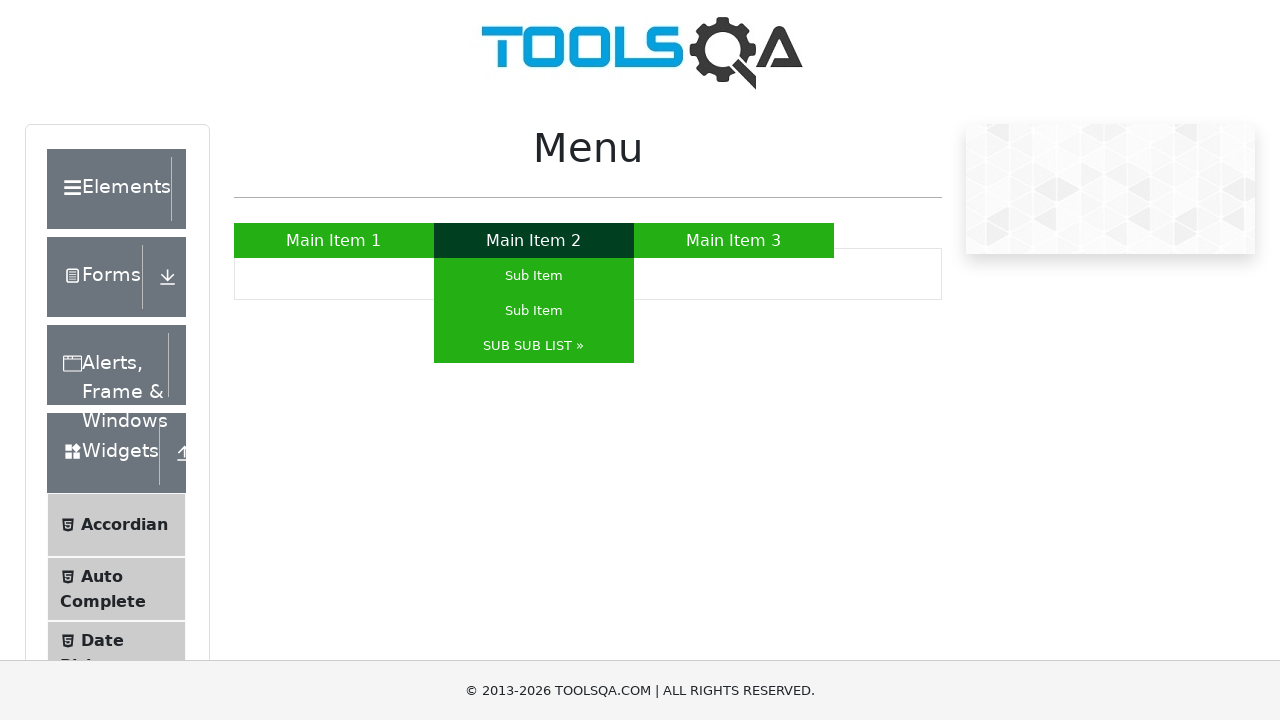